Tests vertical scrolling functionality by scrolling down 2000 pixels on an automation practice page using JavaScript execution.

Starting URL: https://rahulshettyacademy.com/AutomationPractice/

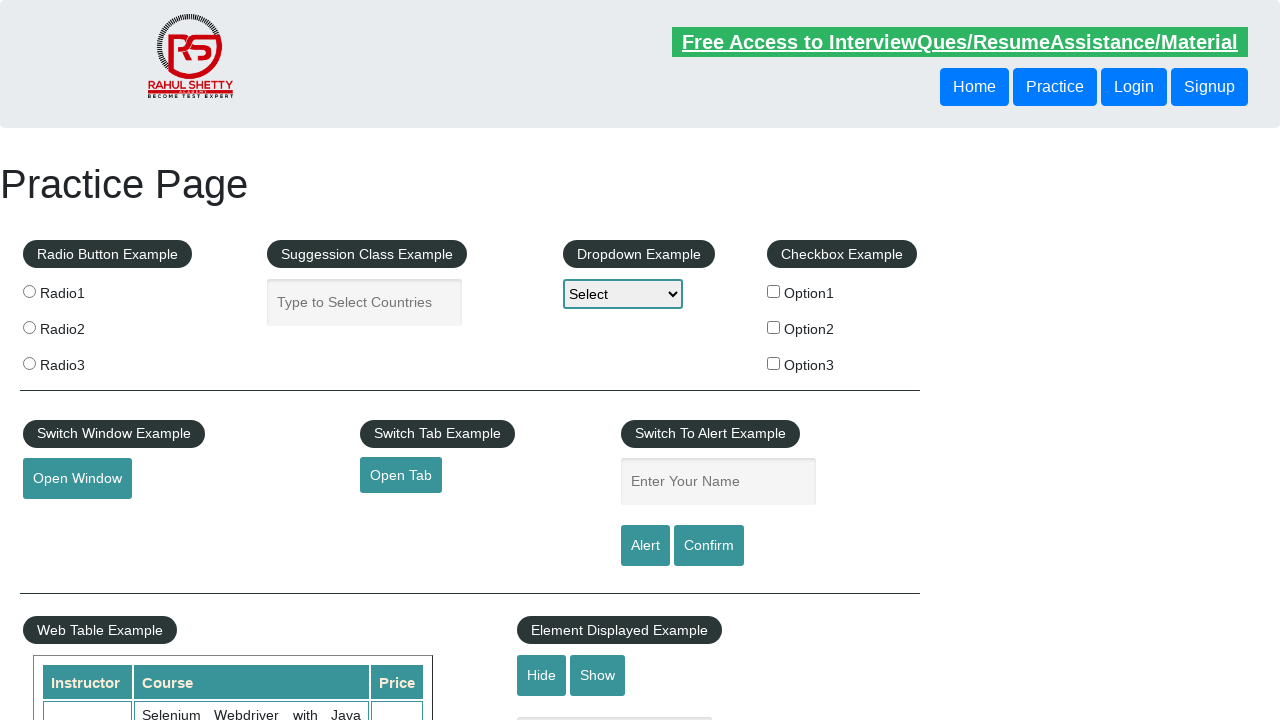

Navigated to automation practice page
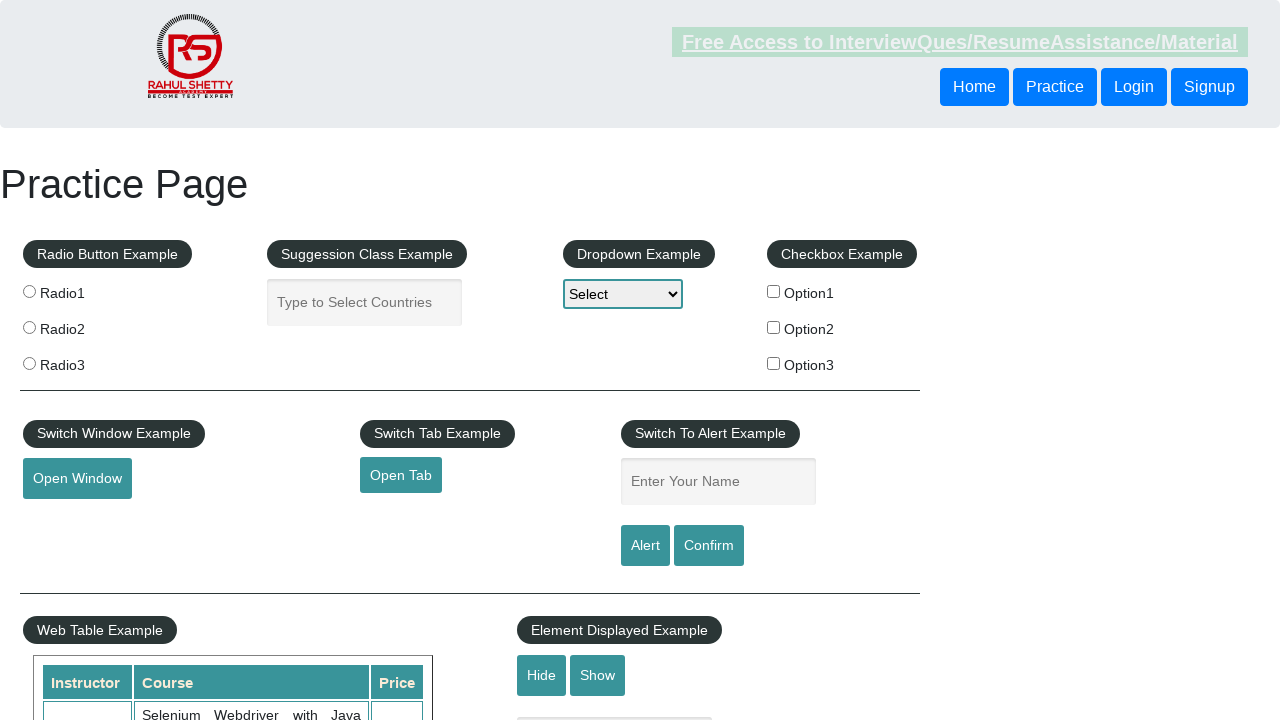

Scrolled down 2000 pixels using JavaScript execution
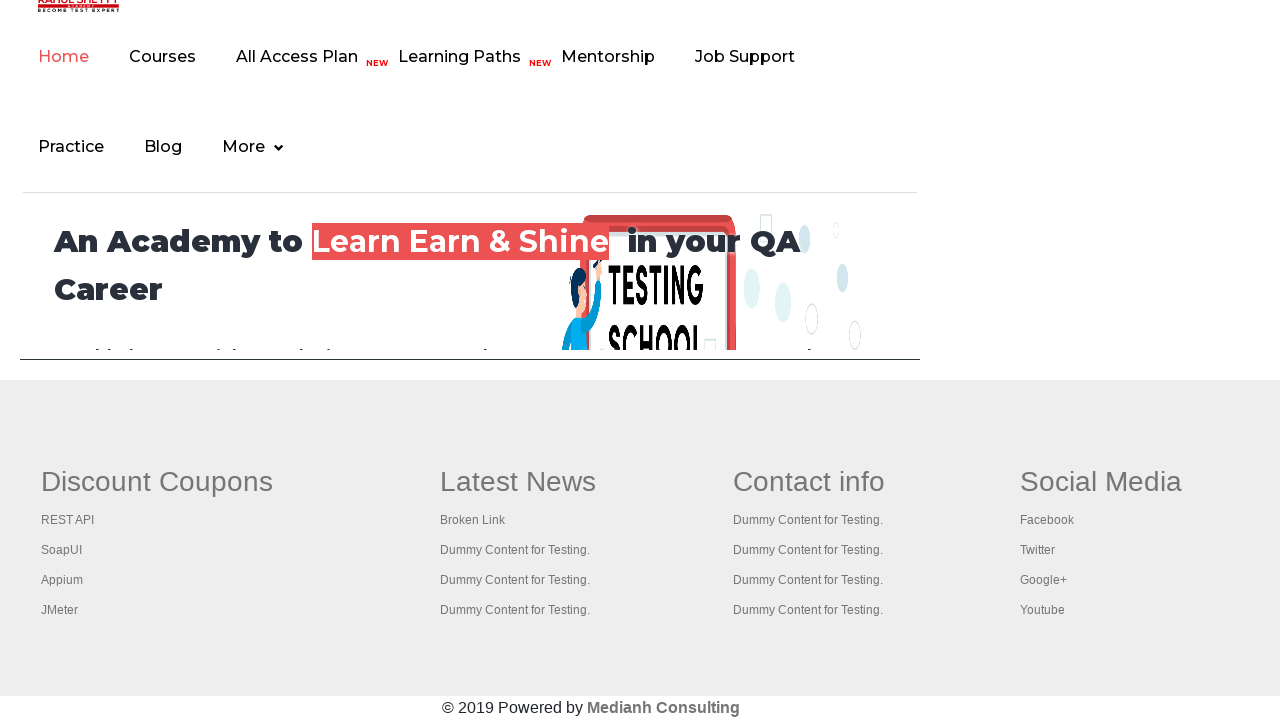

Waited 2 seconds to observe scroll effect
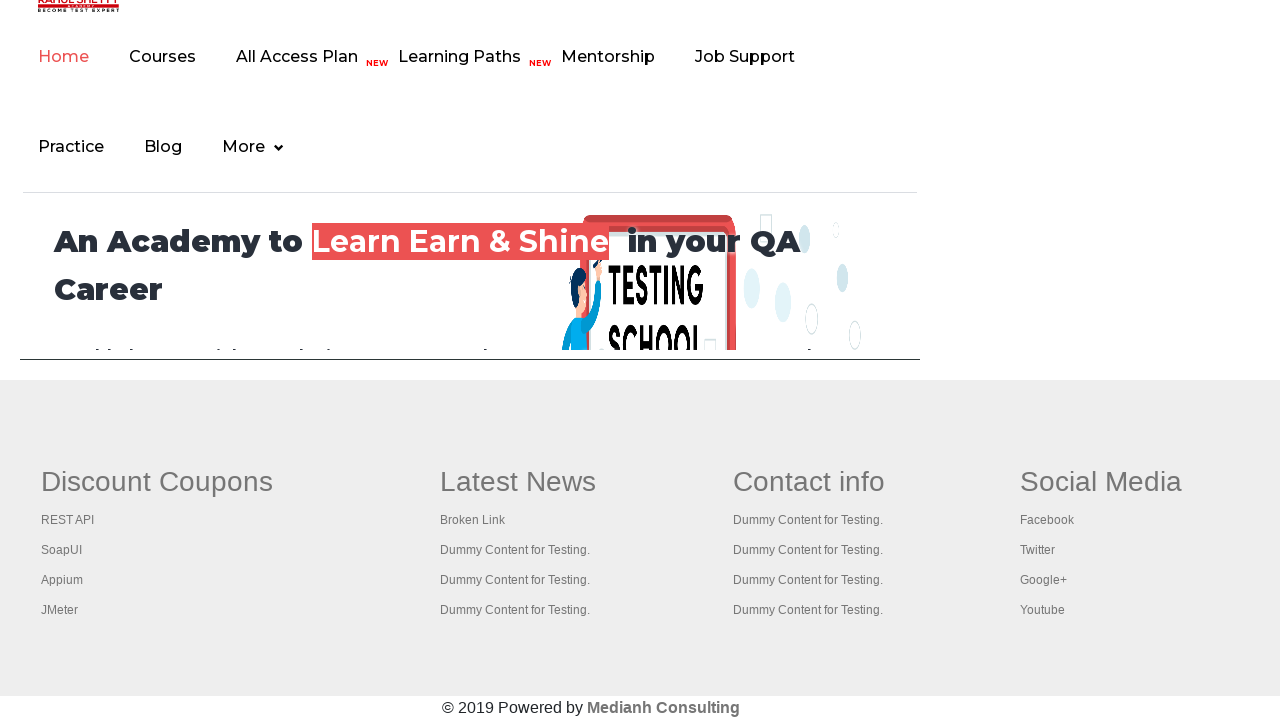

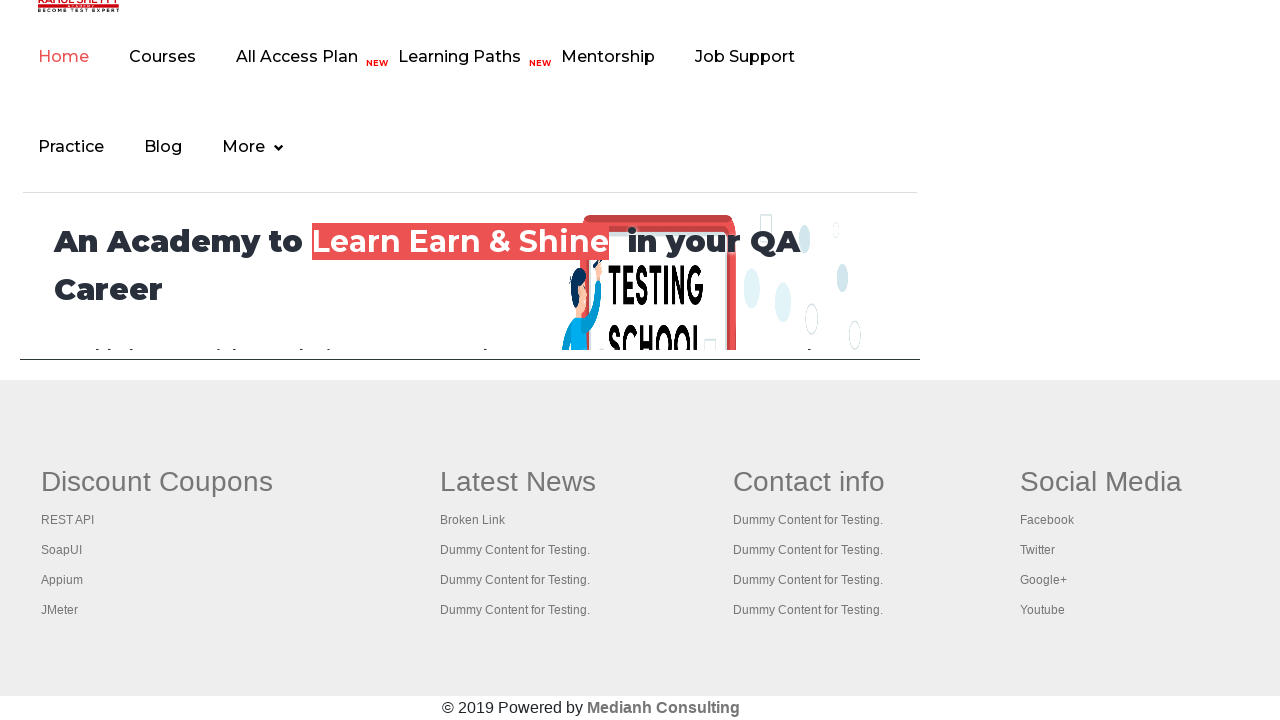